Navigates to the Star Wars website and searches for an element by ID to verify its presence on the page

Starting URL: https://www.starwars.com/

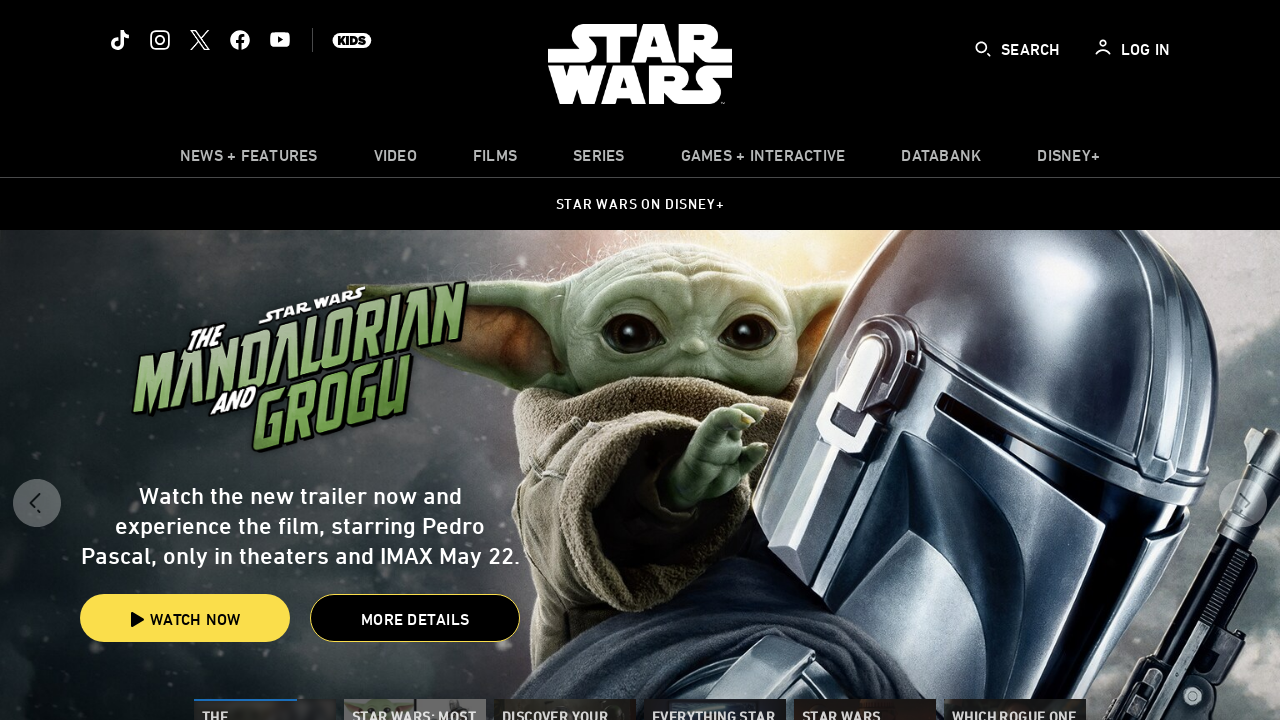

Navigated to Star Wars website
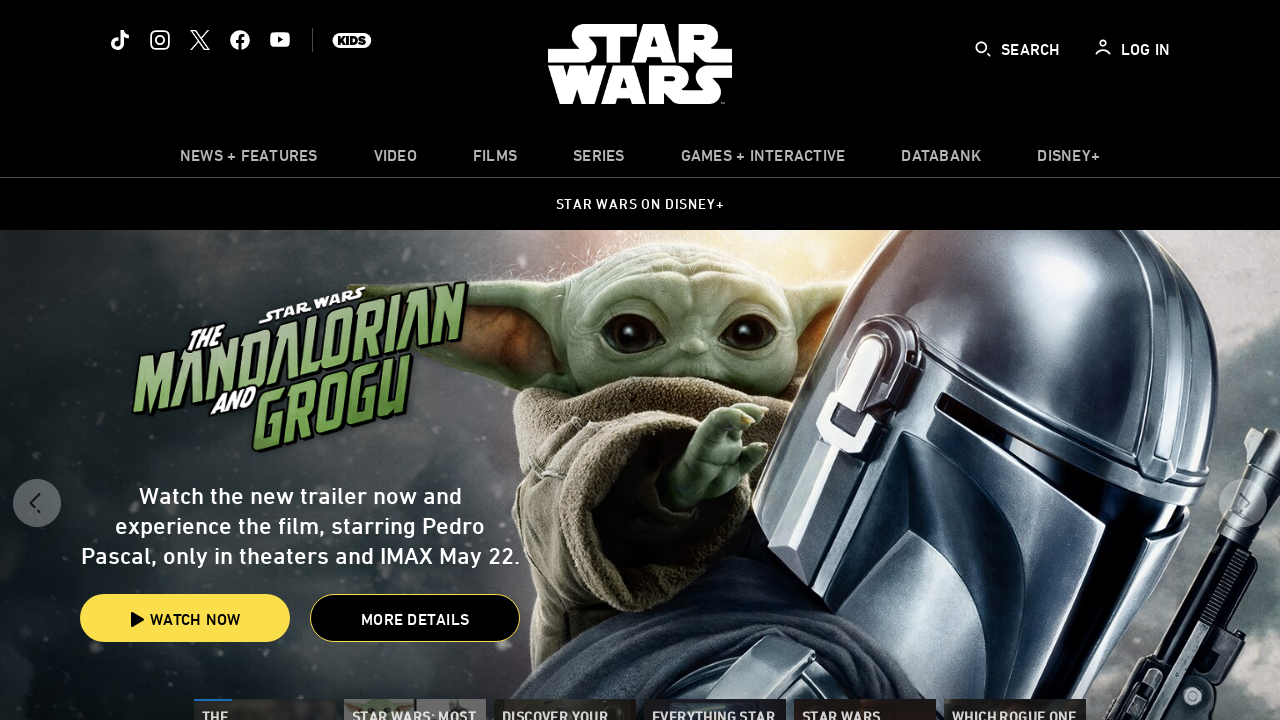

Element with ID 'nav-heading-movies' not found on page
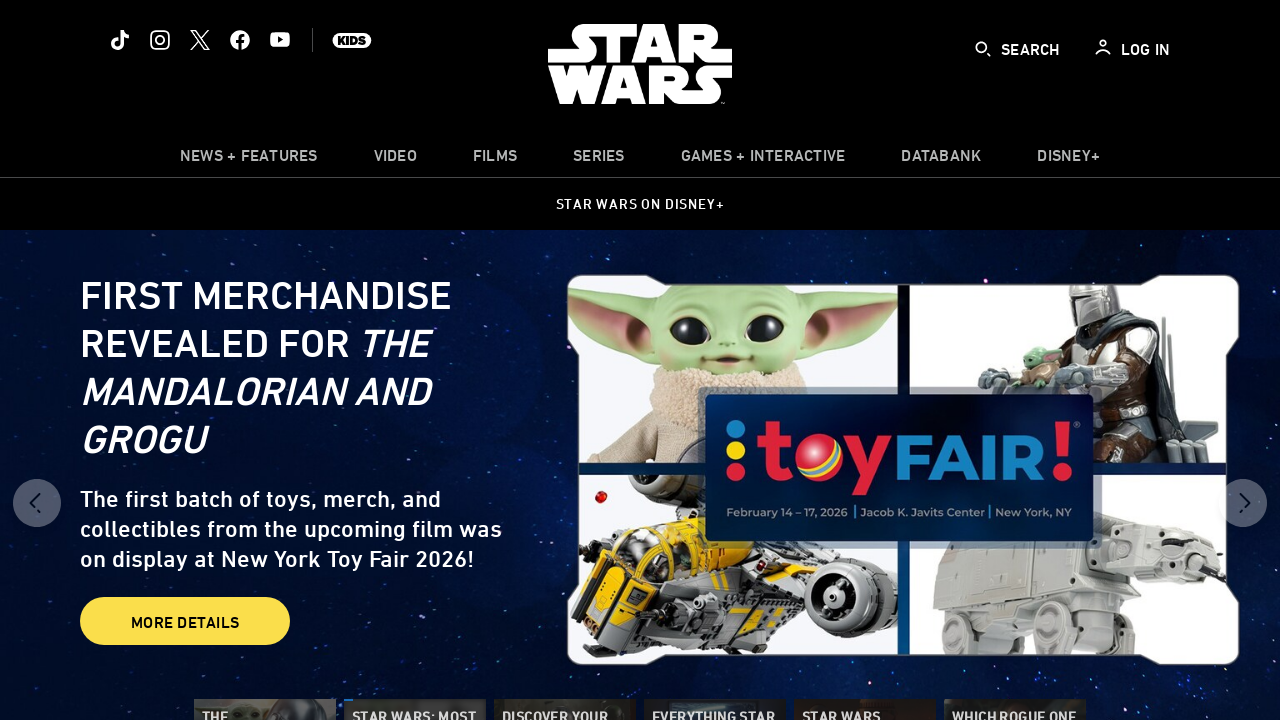

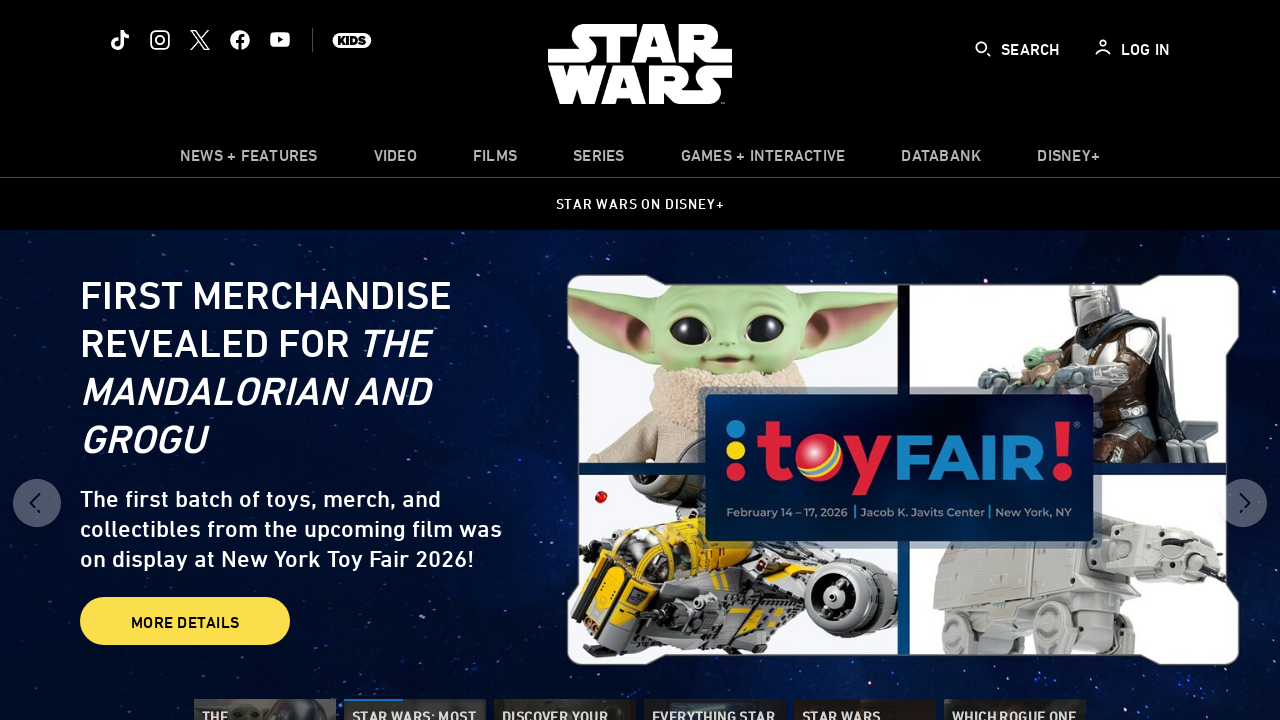